Tests the SWAPI API by entering a request to get all Star Wars characters and clicking the request button

Starting URL: https://swapi.dev/

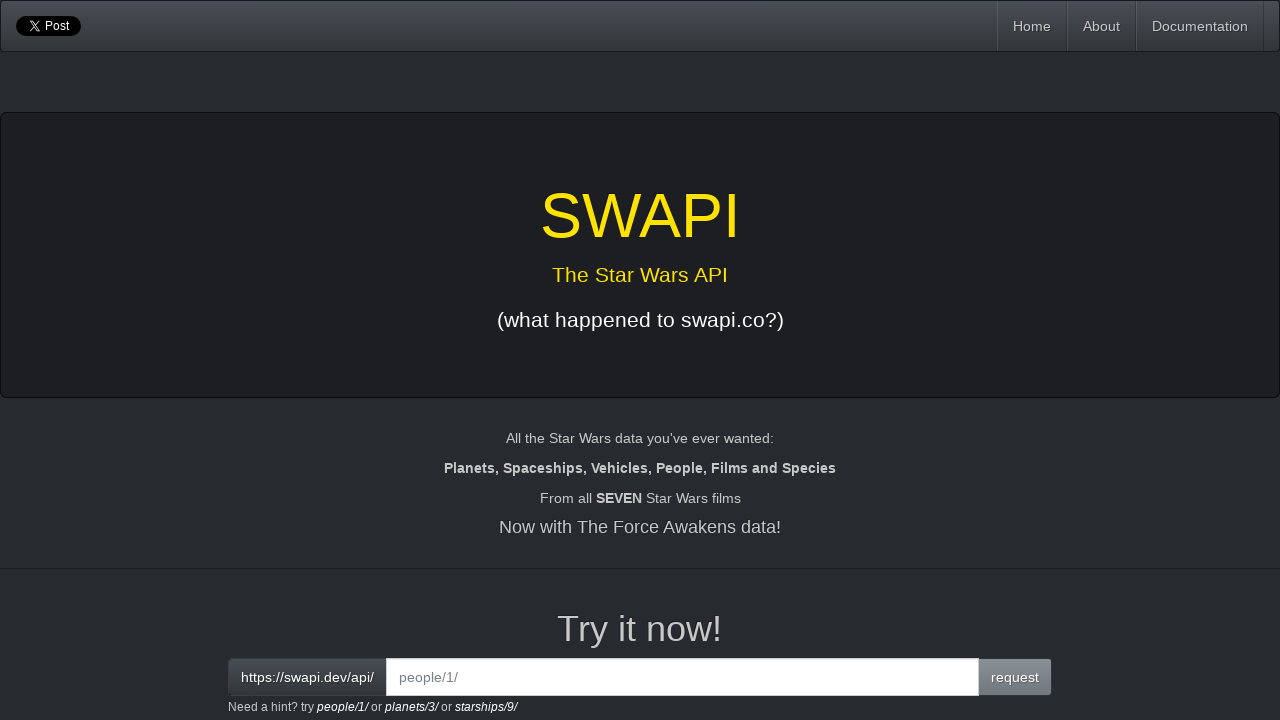

Filled API endpoint input with 'people/' to request all Star Wars characters on input#interactive
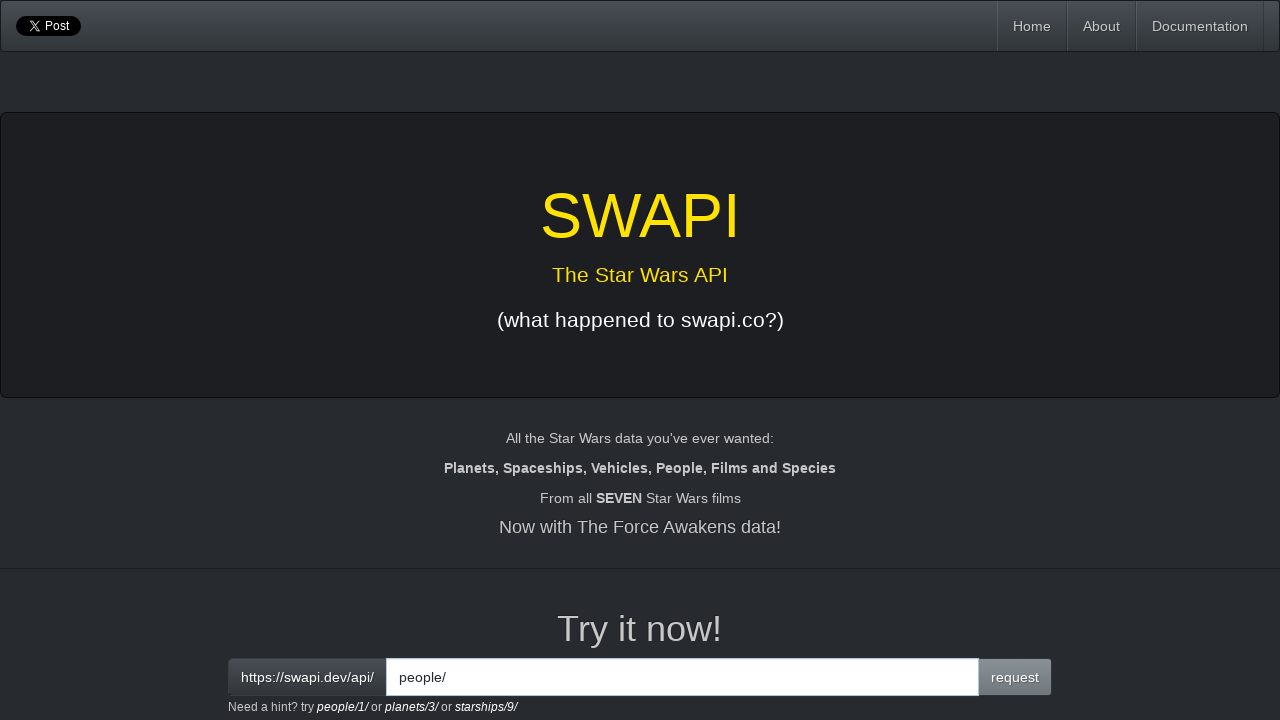

Clicked the request button to fetch all Star Wars characters from SWAPI at (1015, 677) on button:has-text('request')
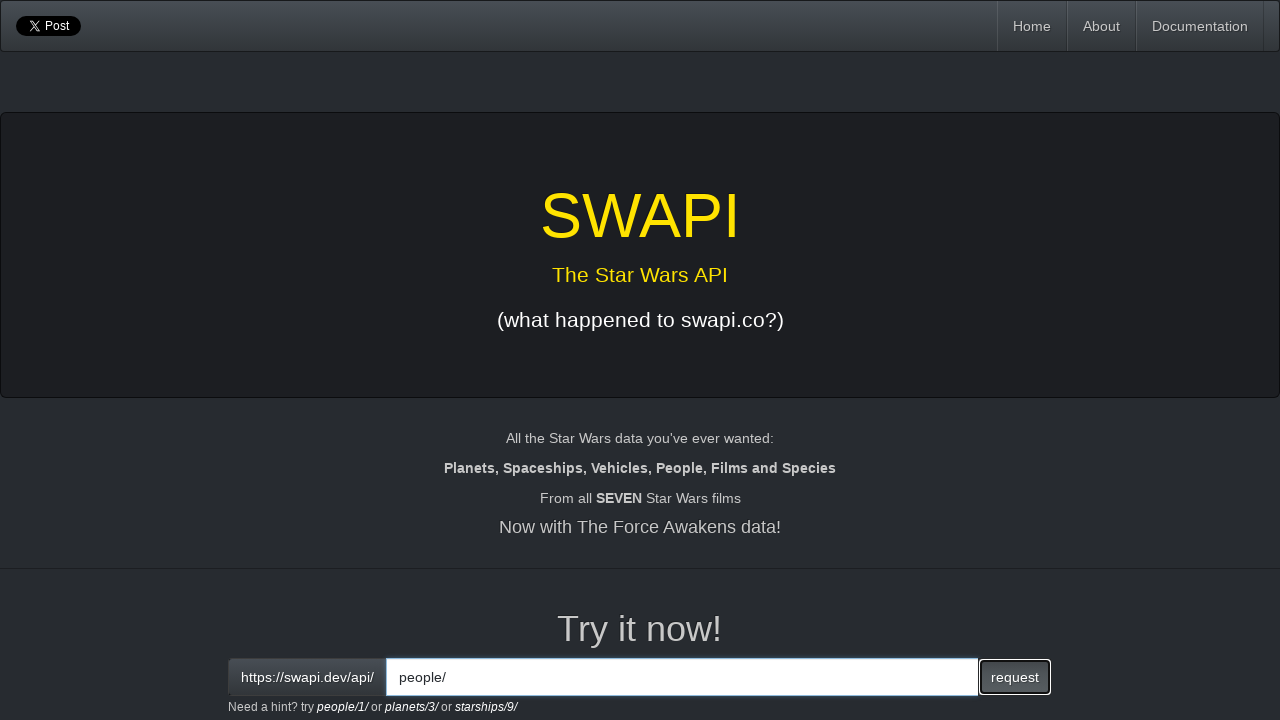

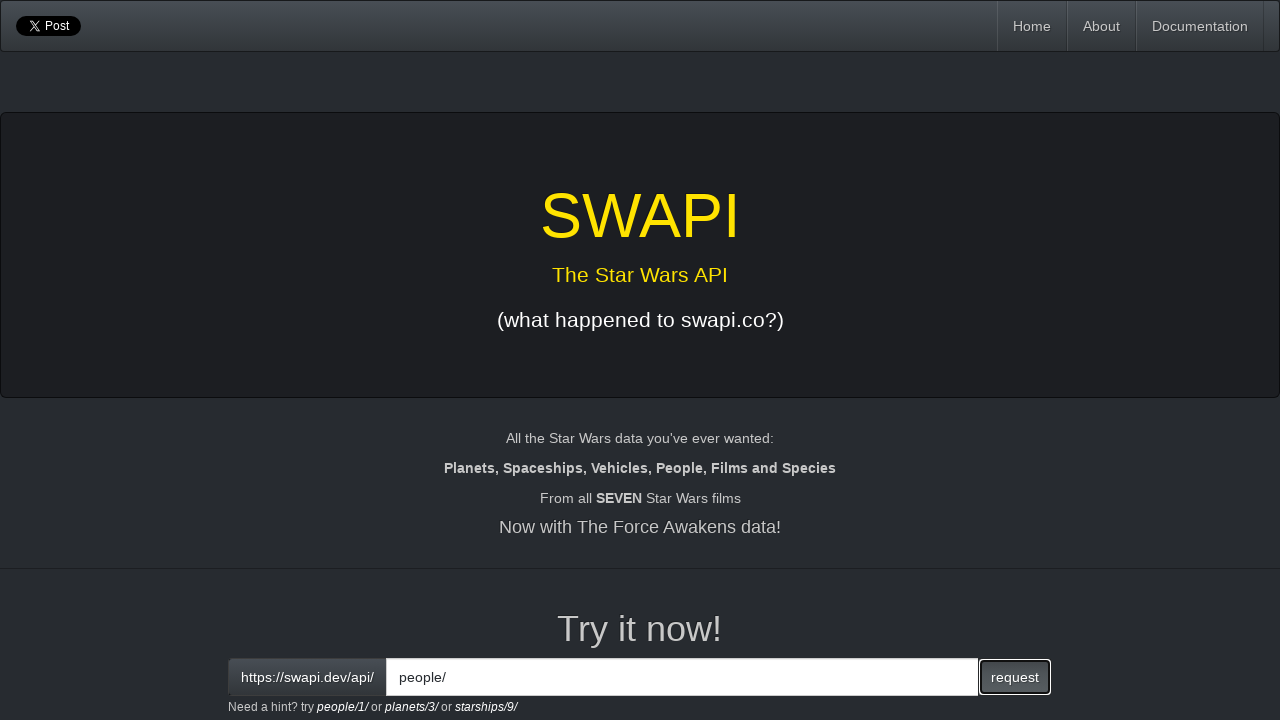